Tests signup validation by attempting to register with a username less than three characters

Starting URL: https://selenium-blog.herokuapp.com

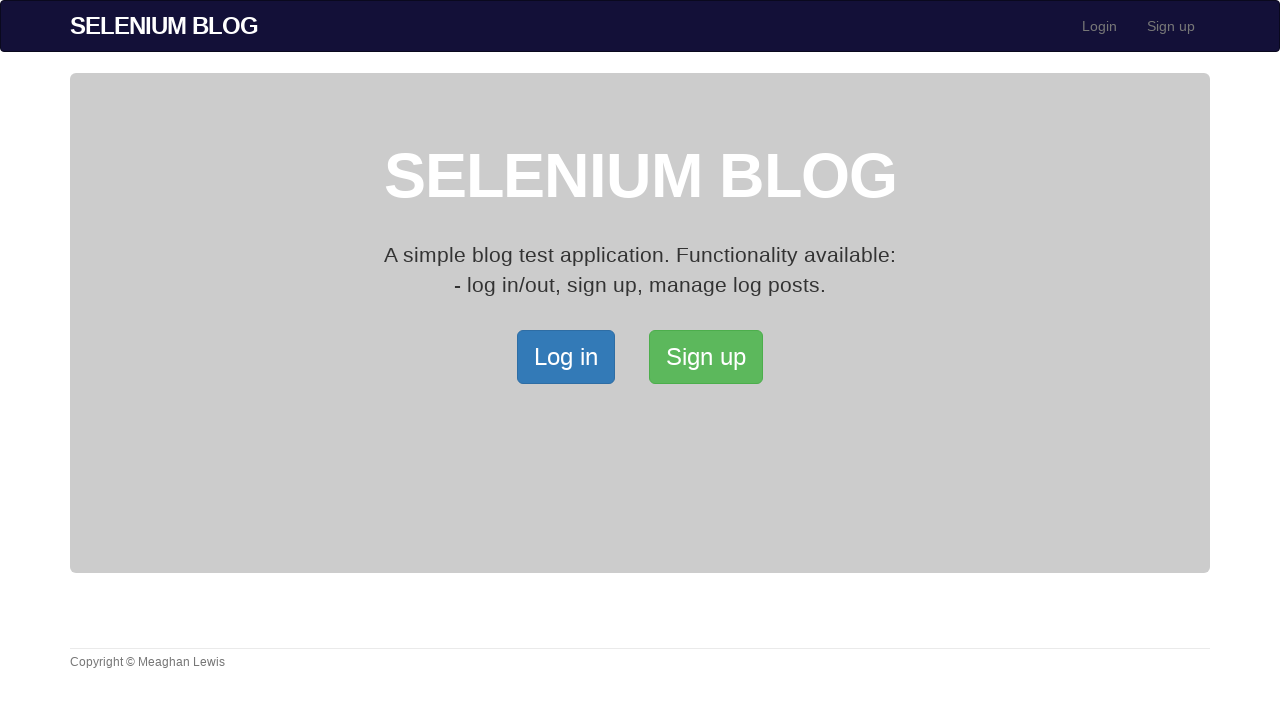

Clicked signup button to open signup page at (706, 357) on xpath=/html/body/div[2]/div/a[2]
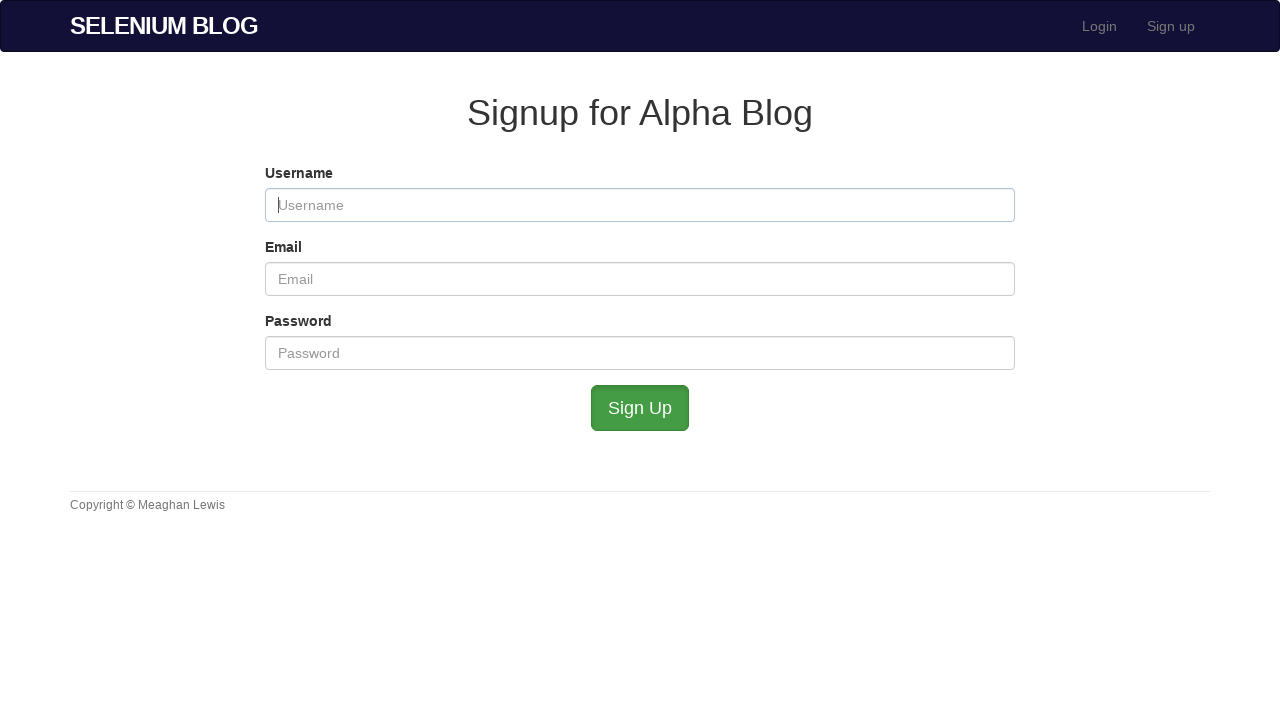

Filled username field with invalid value 'fa' (less than 3 characters) on #user_username
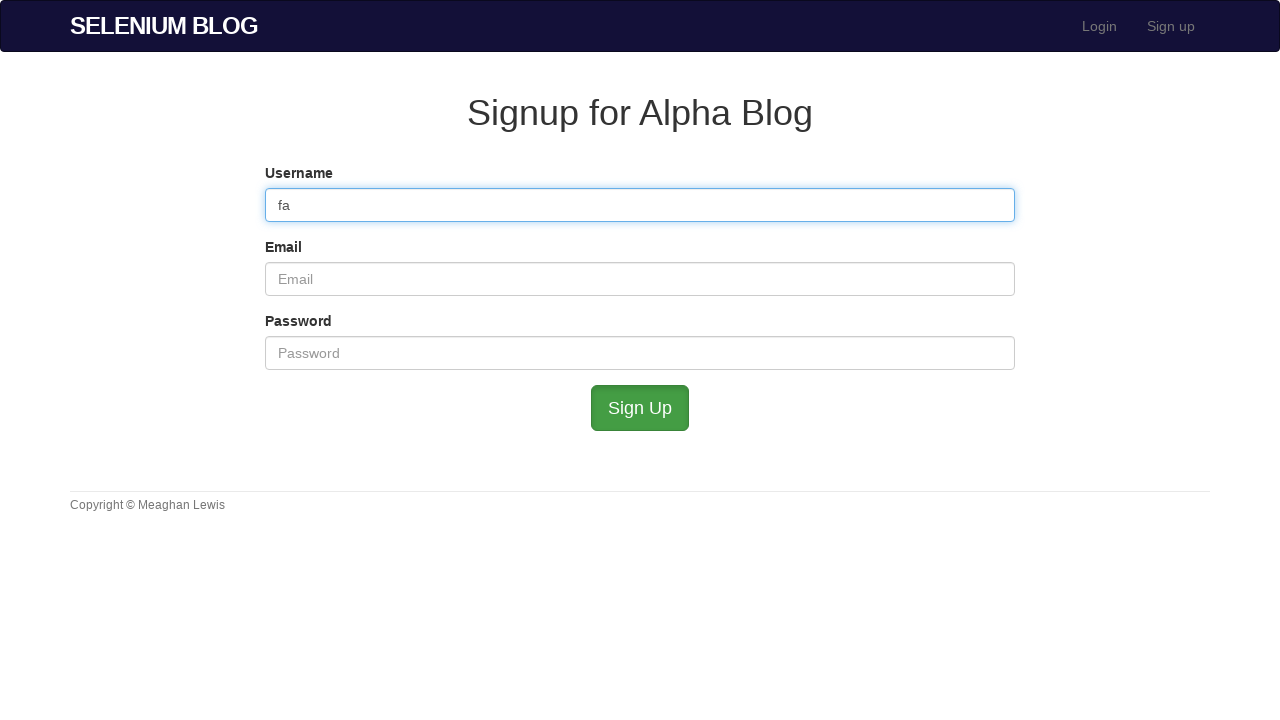

Filled email field with valid email address on #user_email
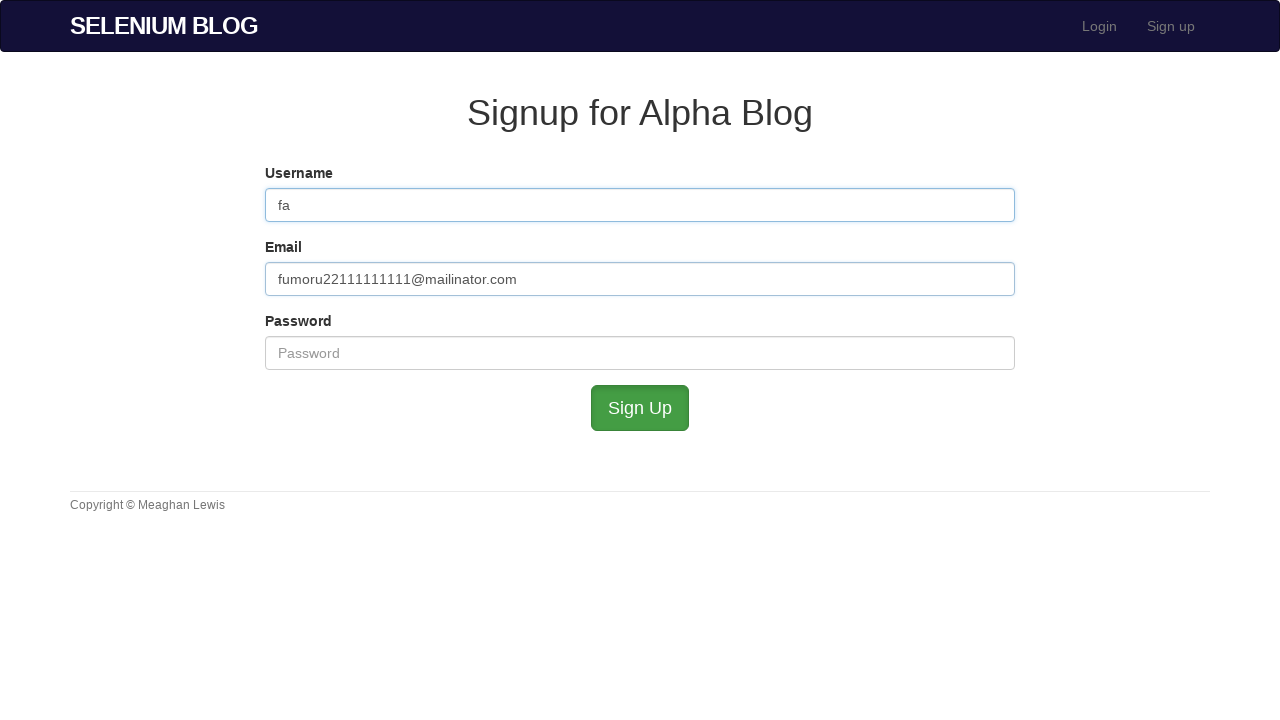

Filled password field with valid password on #user_password
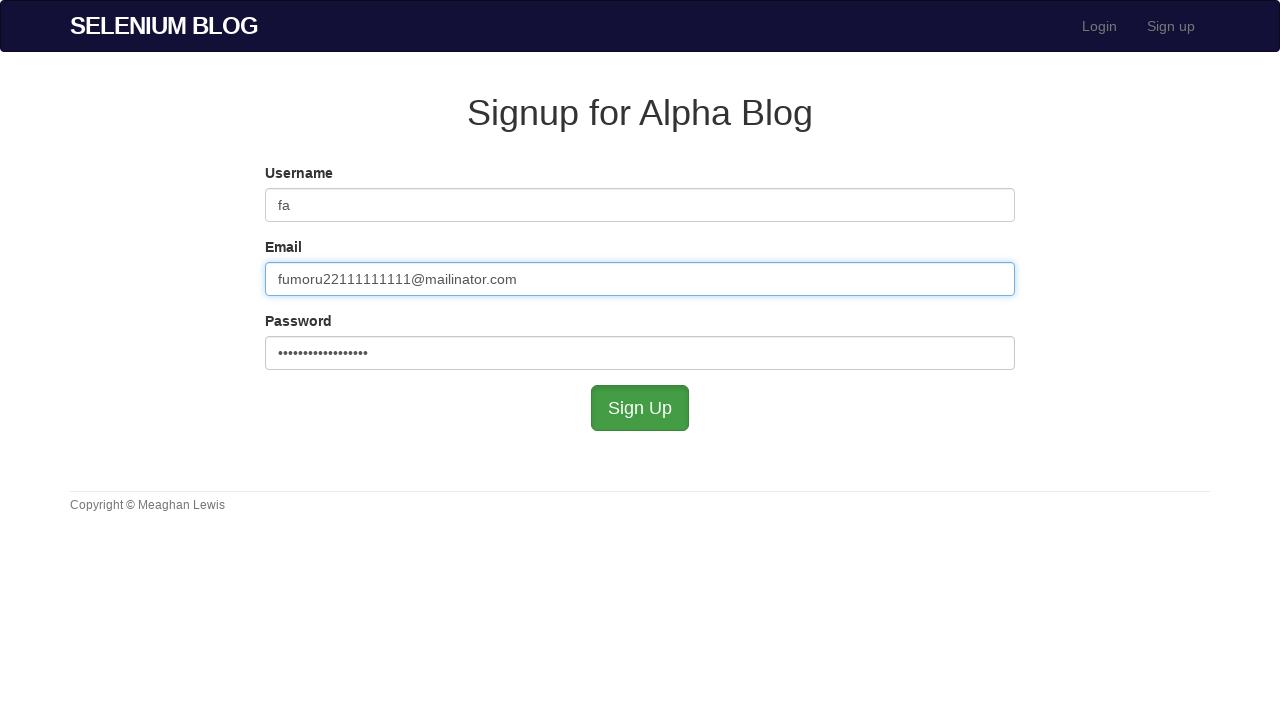

Clicked signup button to attempt registration with invalid username at (640, 408) on #submit
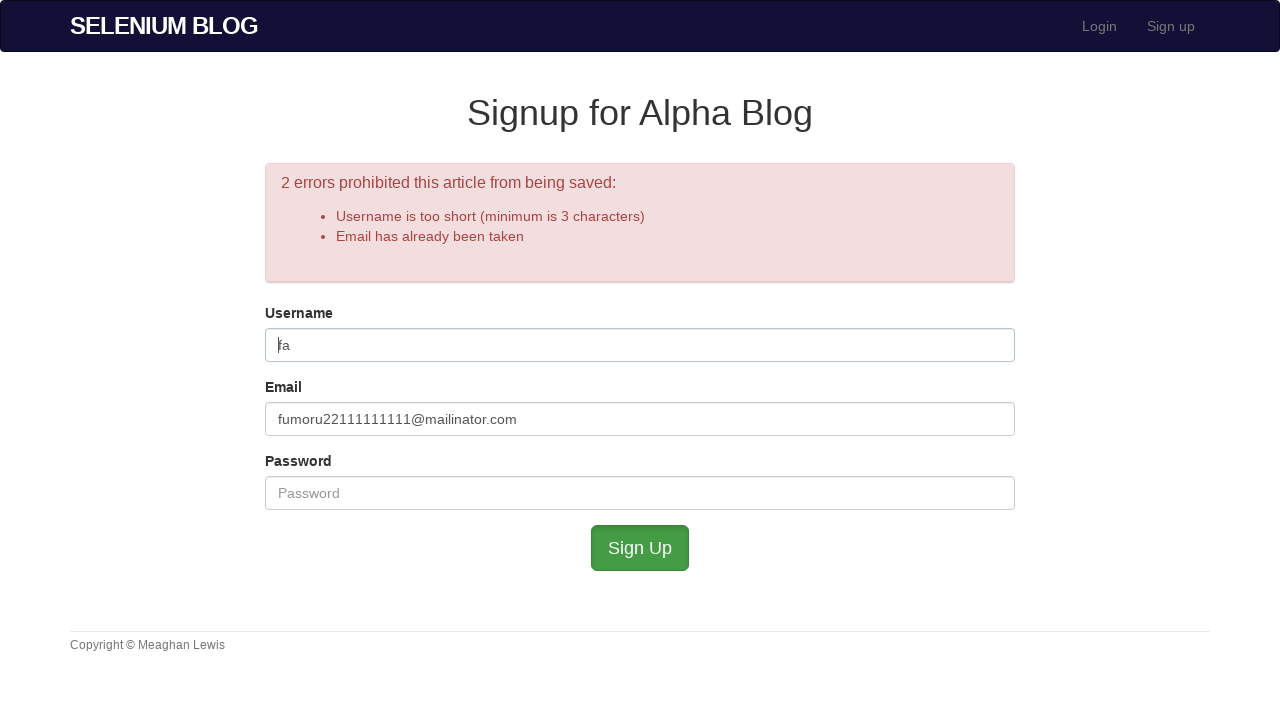

Reloaded signup page by clicking signup link in navigation at (1171, 26) on xpath=//*[@id='bs-example-navbar-collapse-1']/ul/li[2]/a
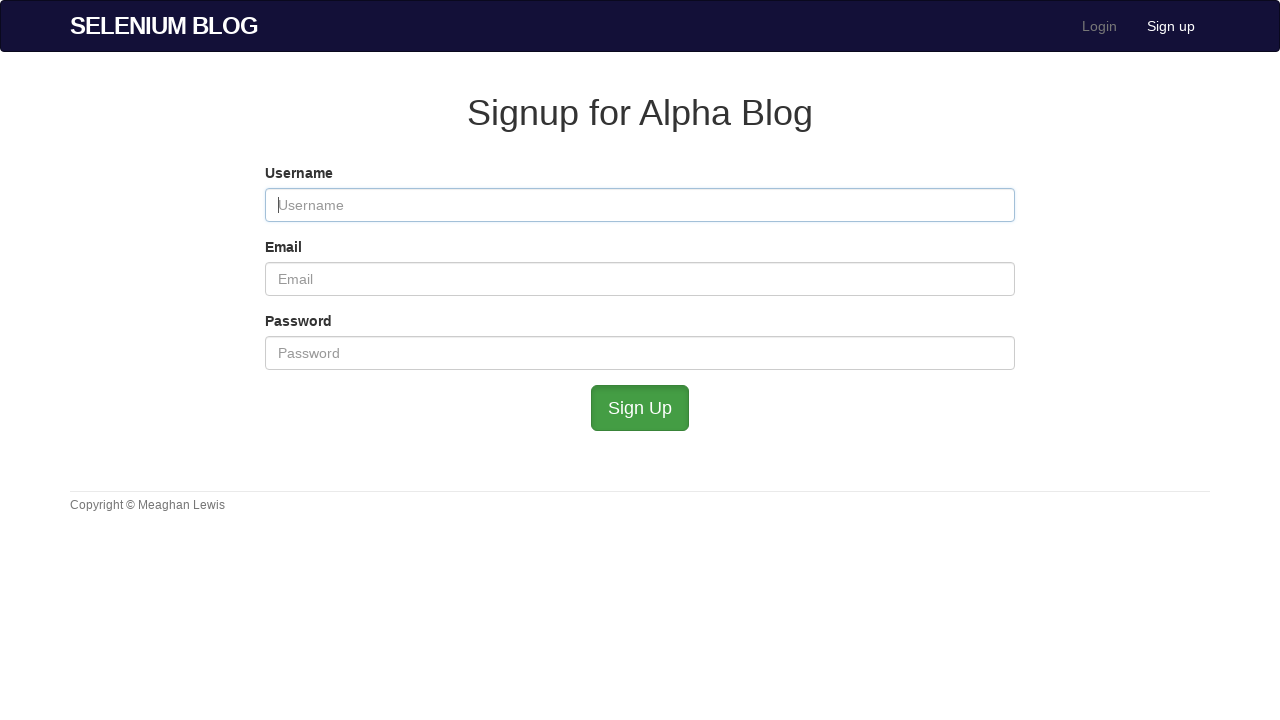

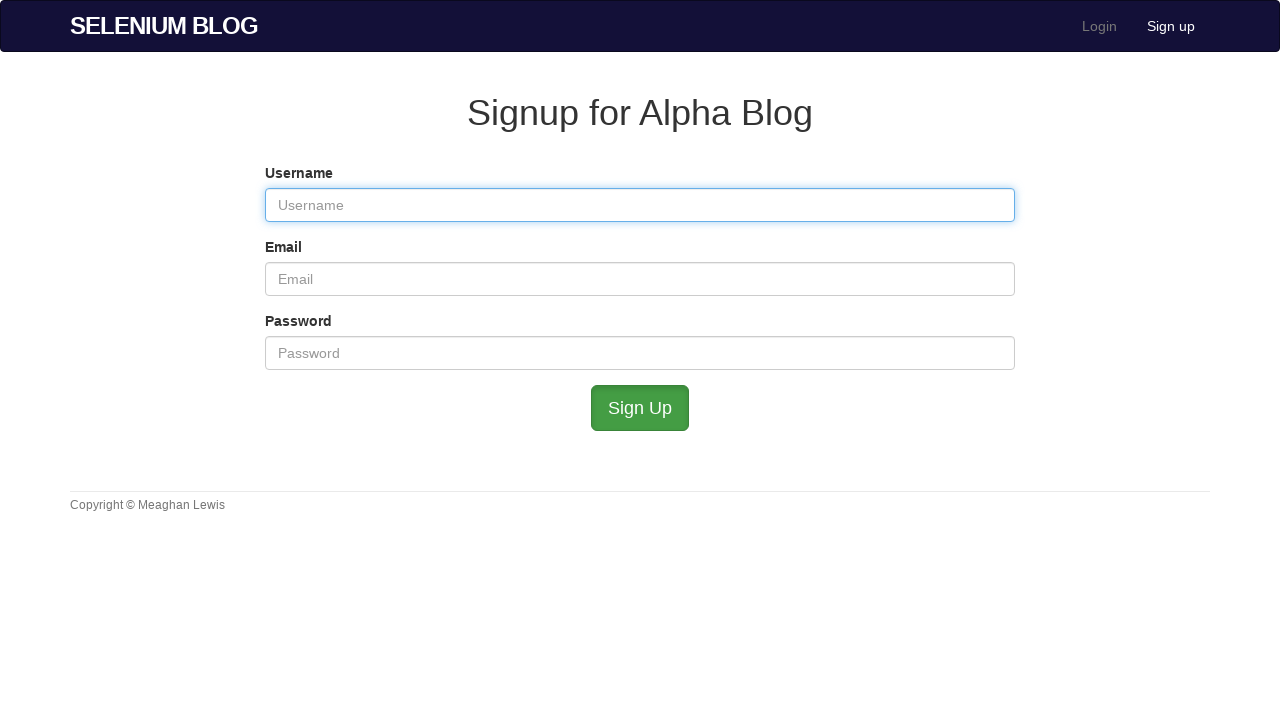